Tests a registration form by filling out all required fields including personal information and account credentials

Starting URL: https://parabank.parasoft.com/parabank/register.htm

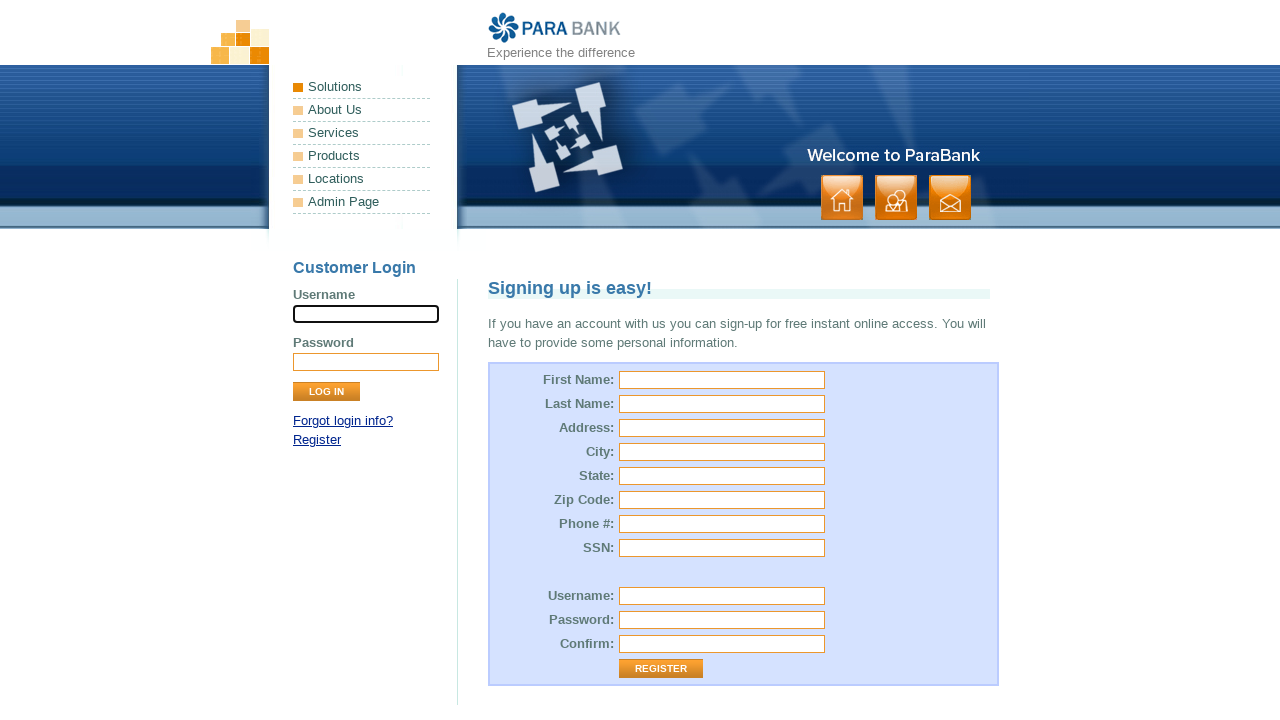

Filled first name field with 'Veranda' on #customer\.firstName
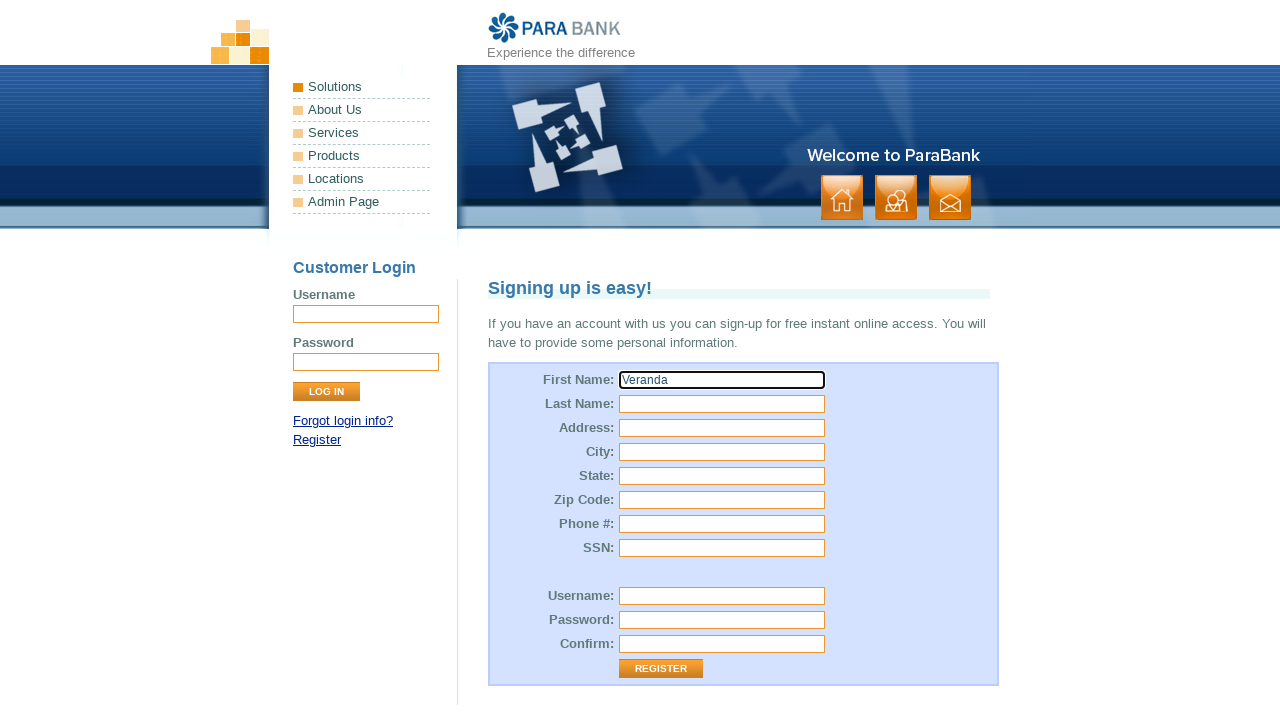

Filled last name field with 'Morina' on #customer\.lastName
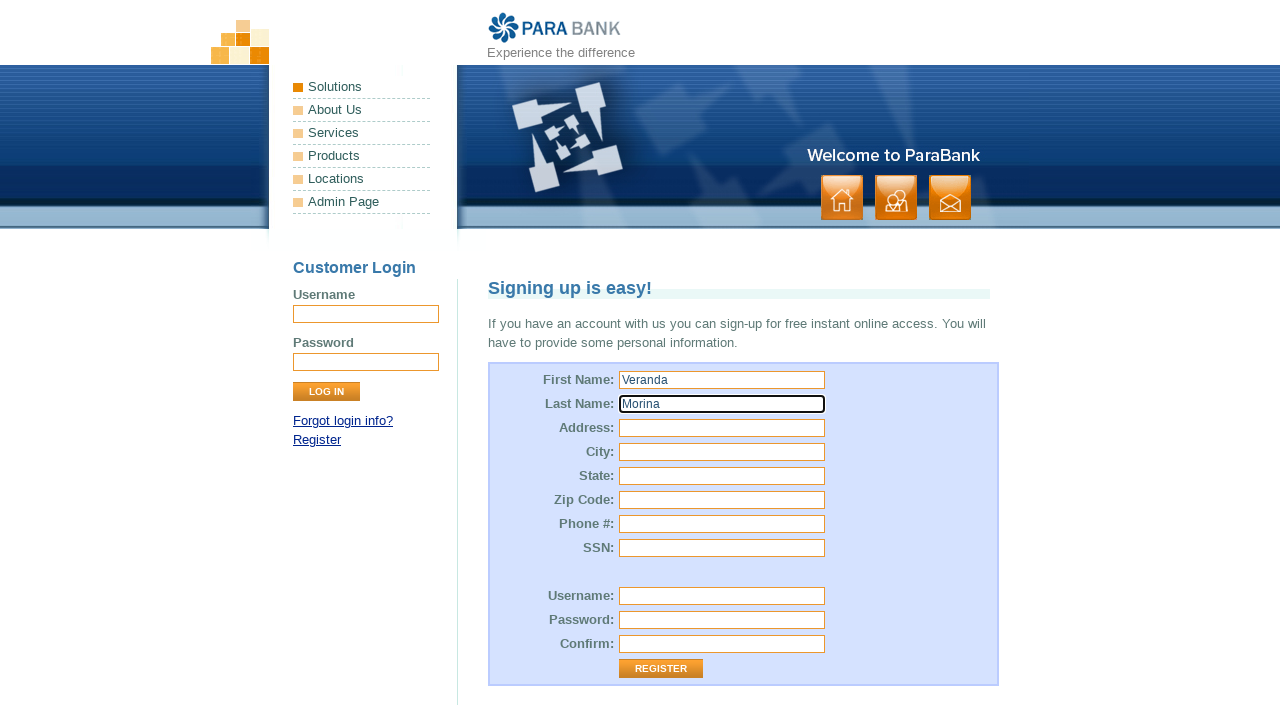

Filled street address field with 'Kurt-Eisner' on #customer\.address\.street
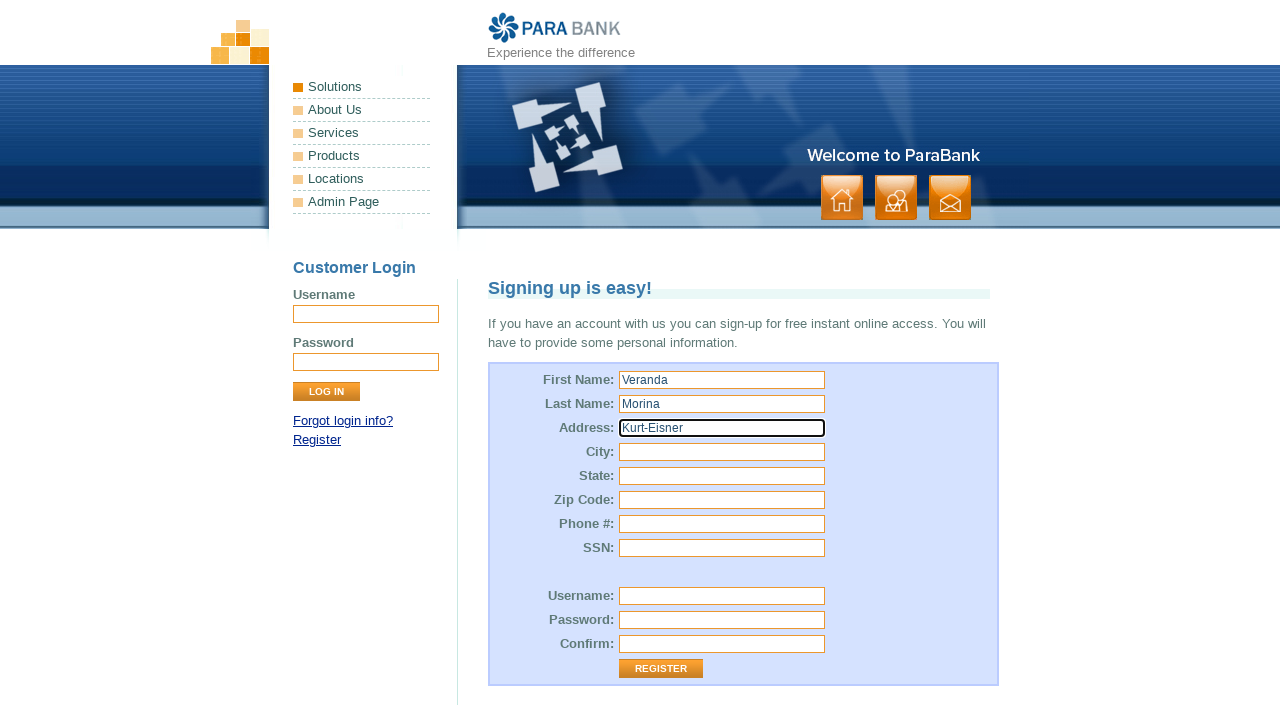

Filled city field with 'Munich' on #customer\.address\.city
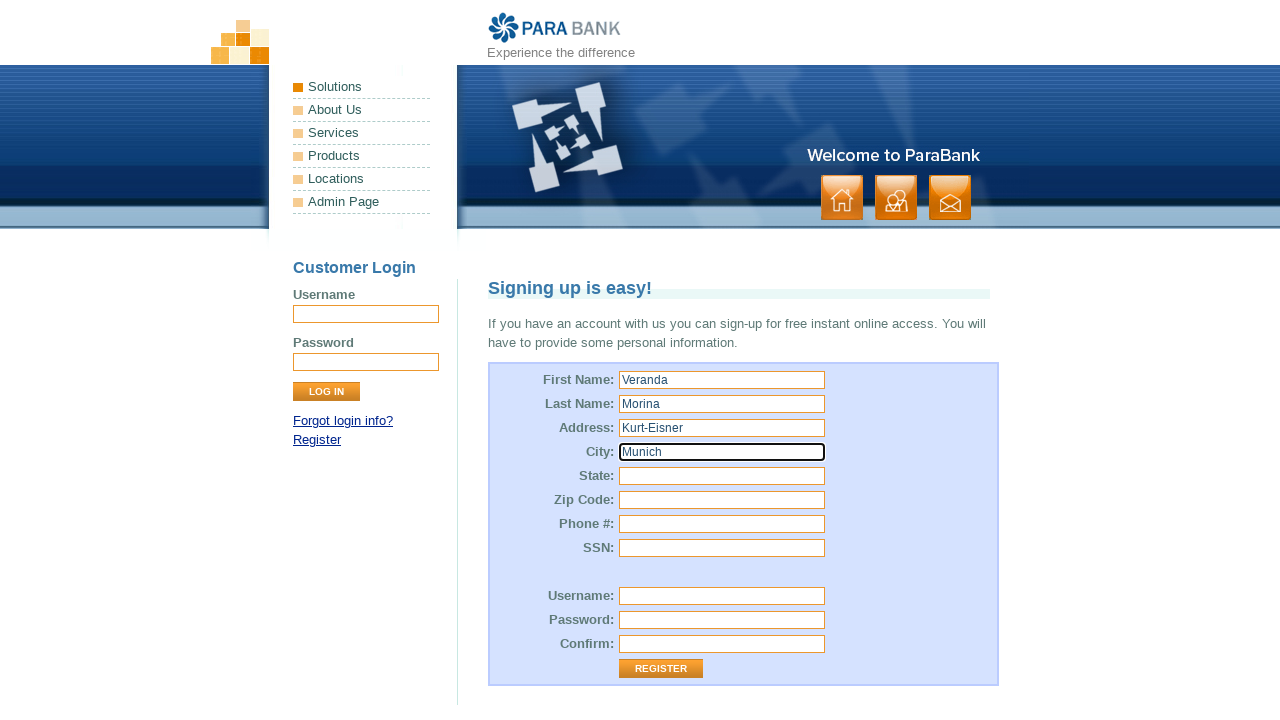

Filled state field with 'Germany' on #customer\.address\.state
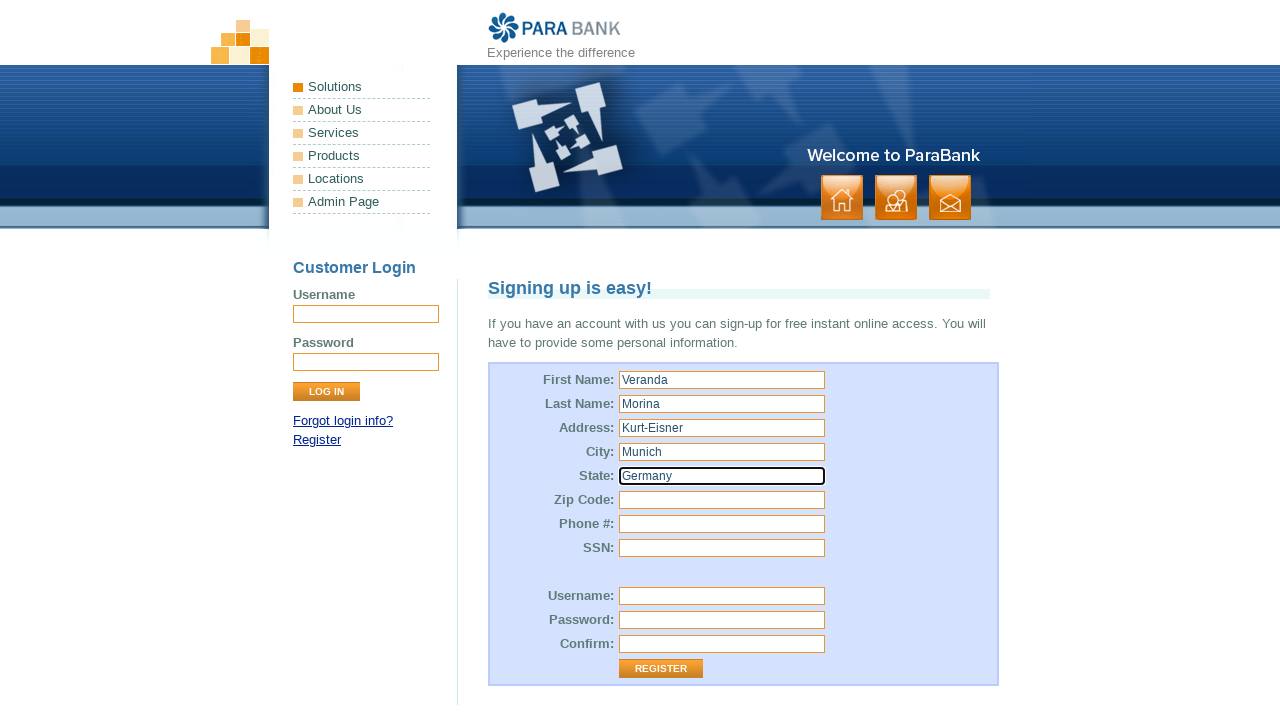

Filled zip code field with '81735' on #customer\.address\.zipCode
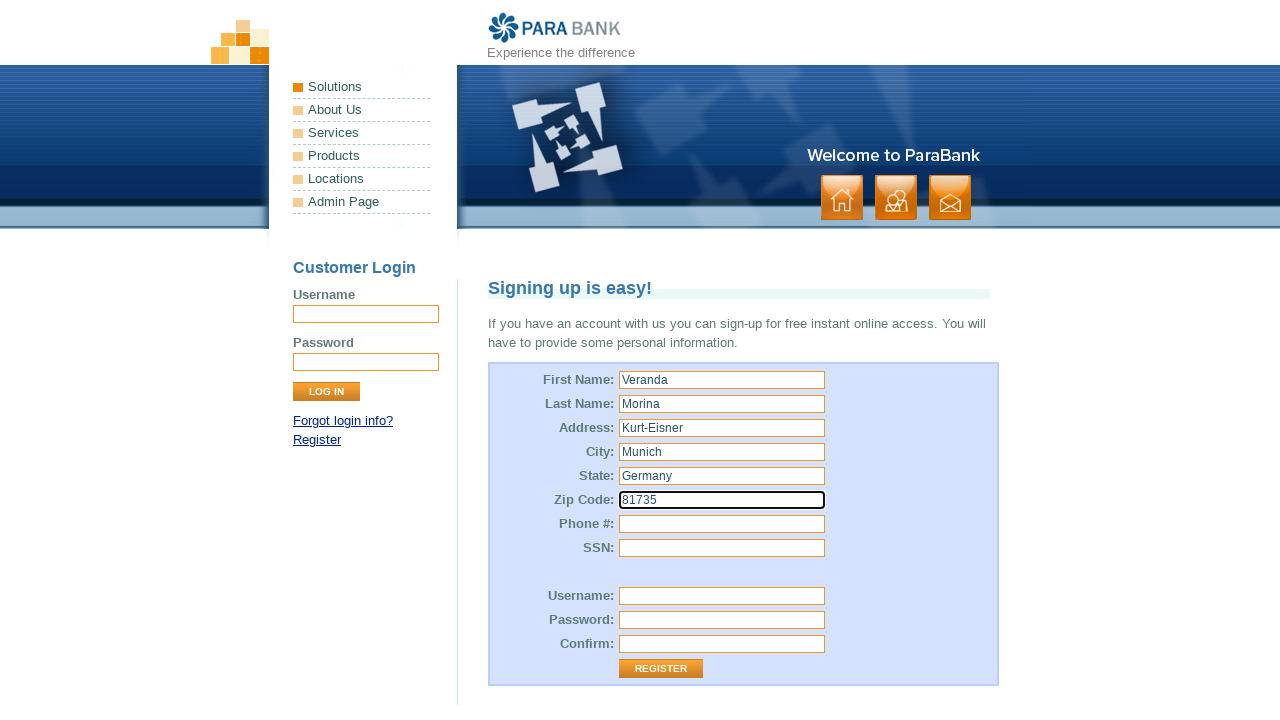

Filled phone number field with '123-456-7899' on #customer\.phoneNumber
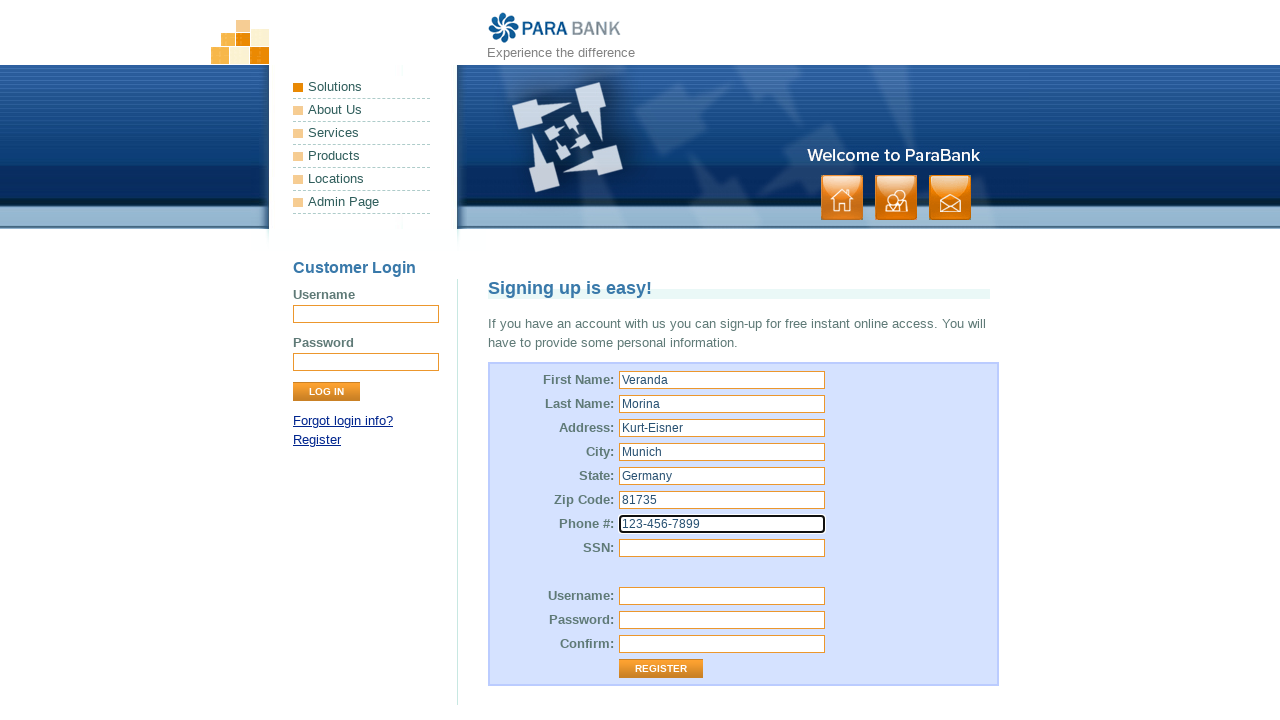

Filled SSN field with '111-22-3333' on #customer\.ssn
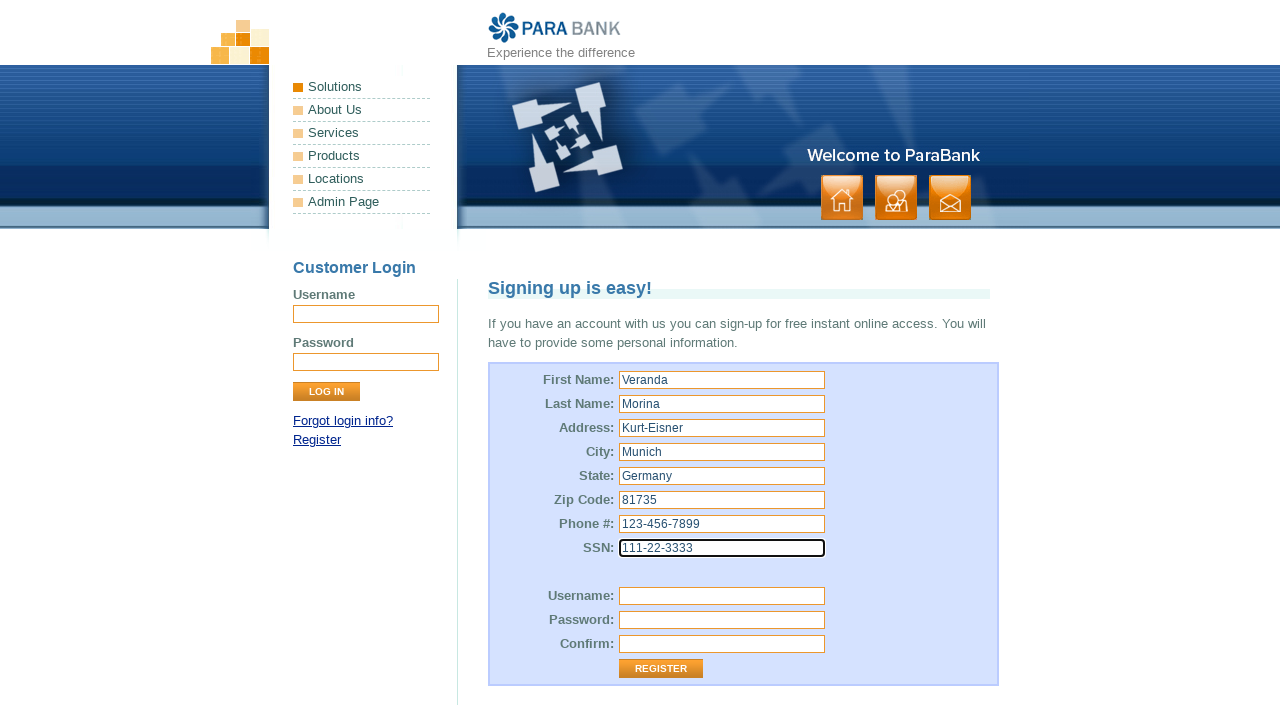

Filled username field with 'Vera' on #customer\.username
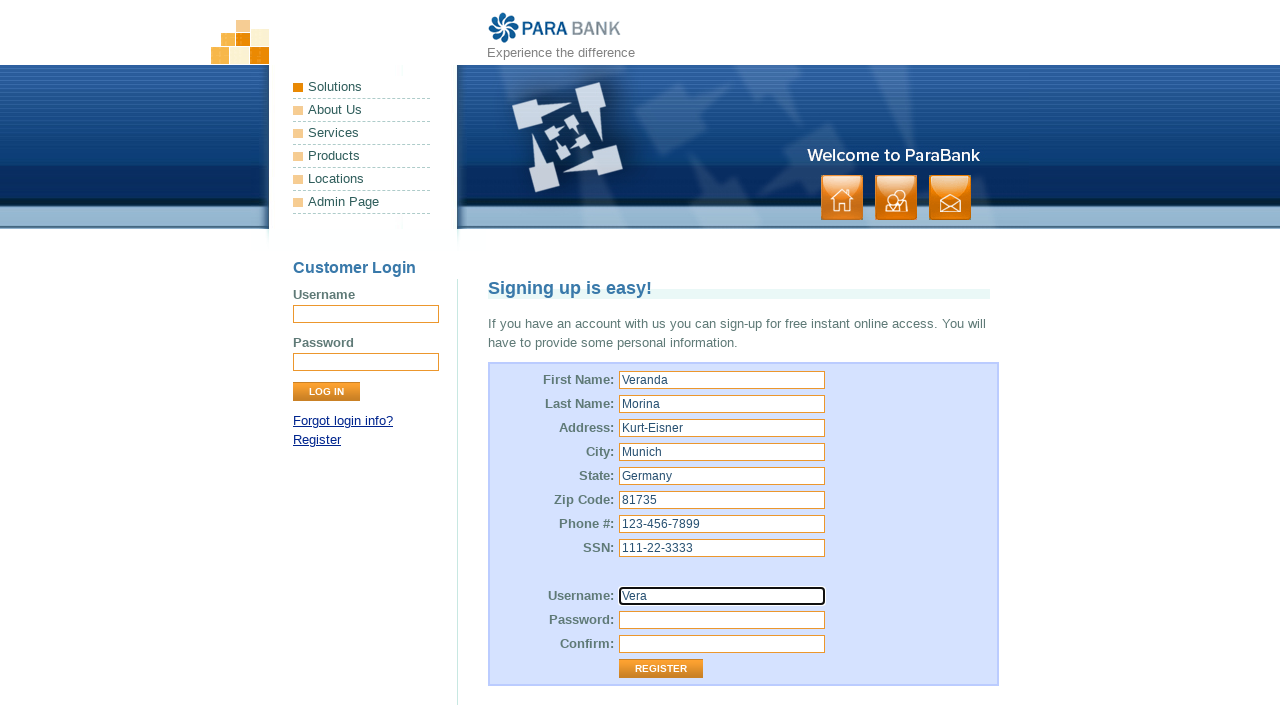

Filled password field with 'Password' on #customer\.password
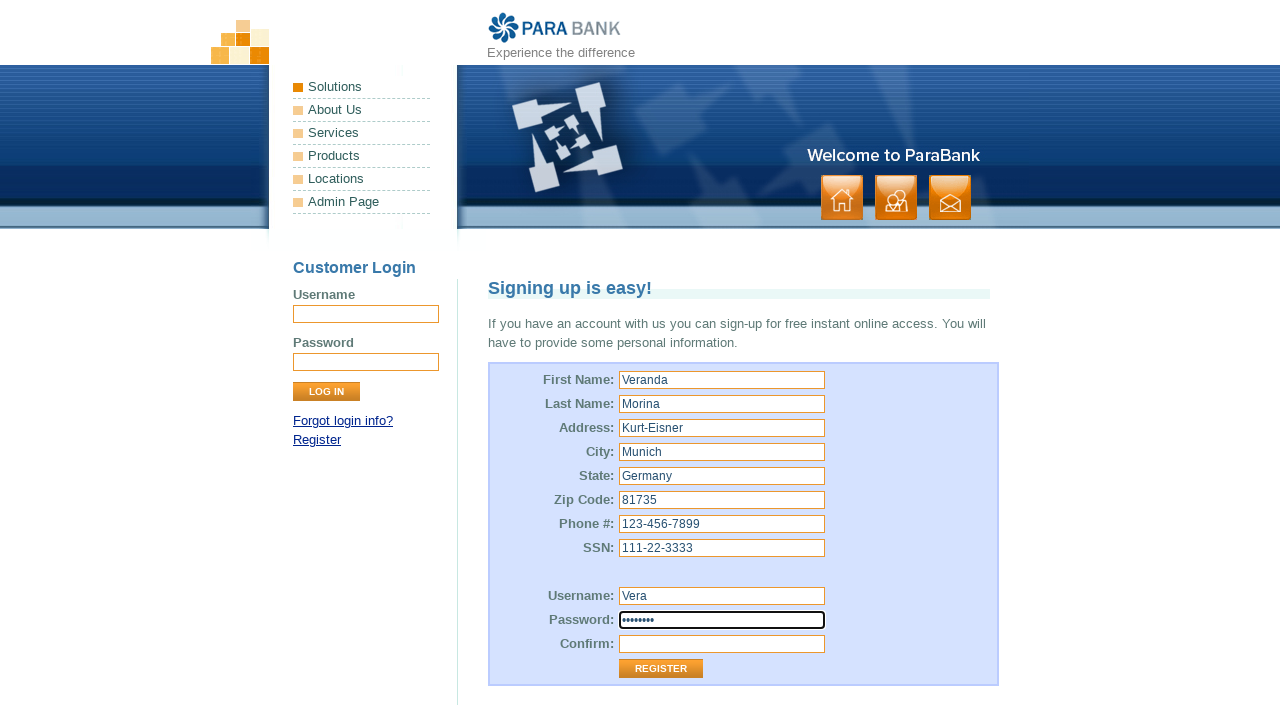

Filled password confirmation field with 'Password' on #repeatedPassword
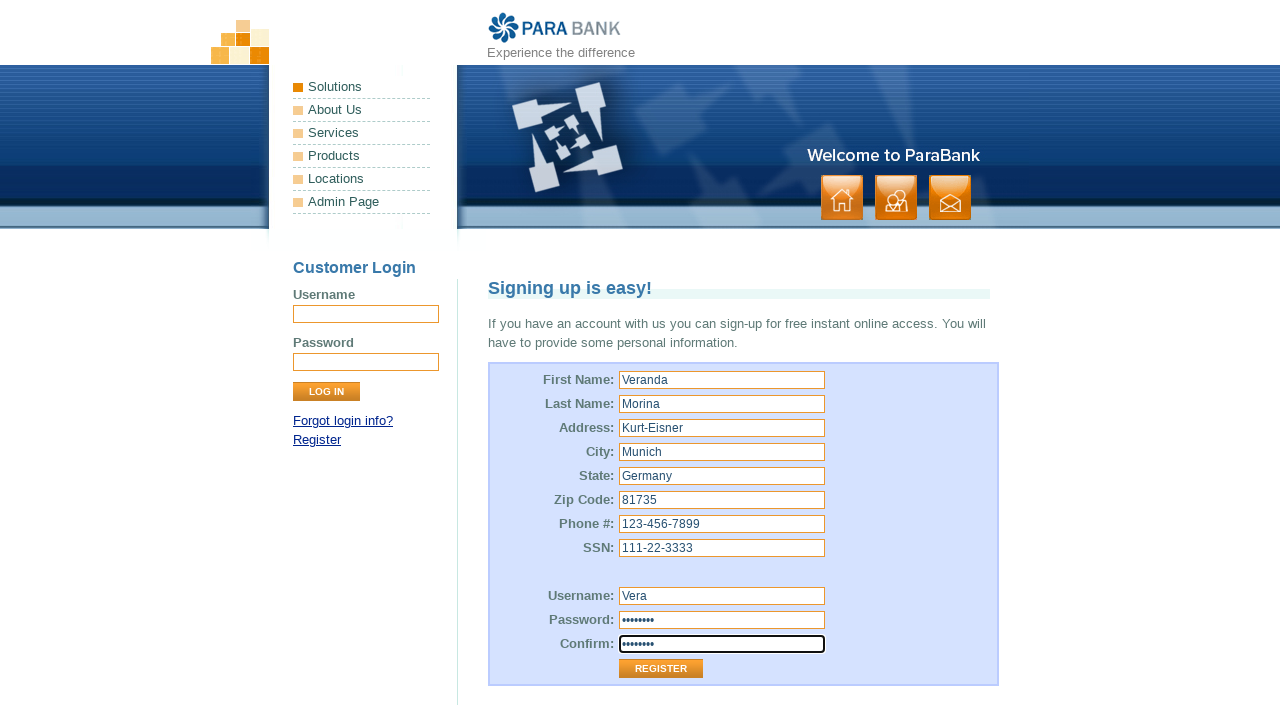

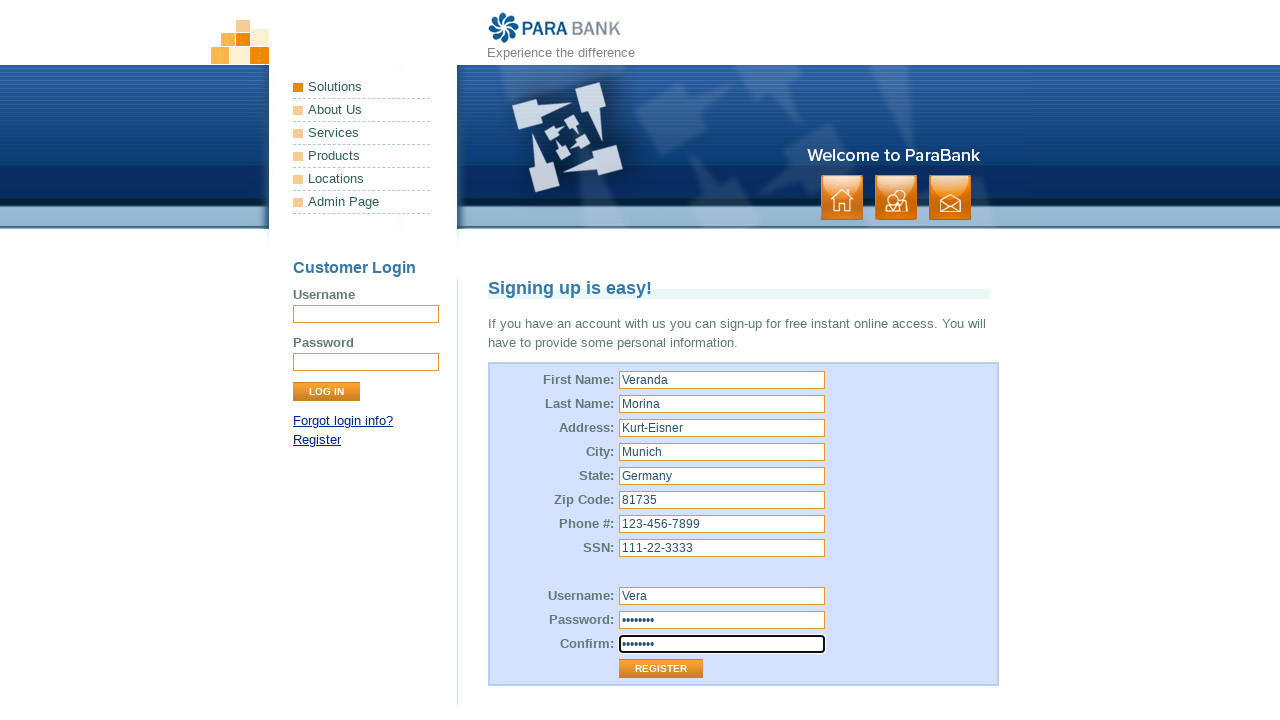